Tests window handling functionality by clicking a link that opens a new window, switching to it, verifying content, then switching back to the original window

Starting URL: https://the-internet.herokuapp.com/windows

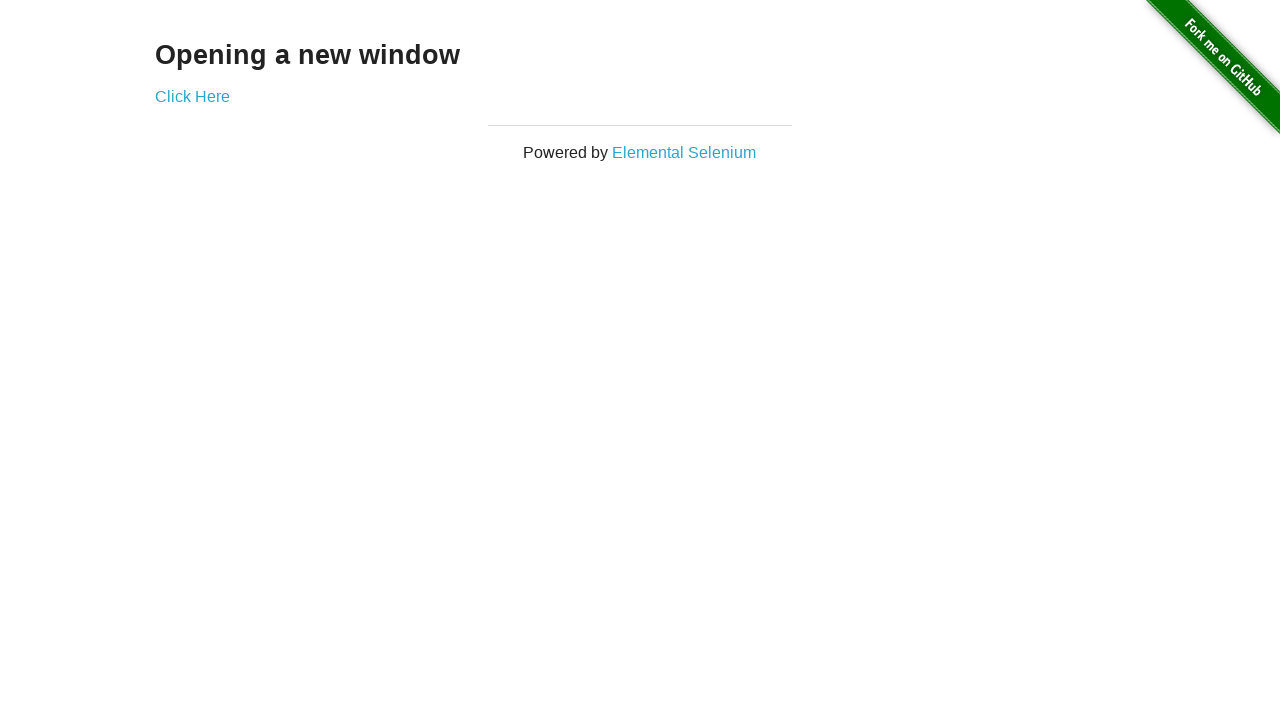

Stored original page context
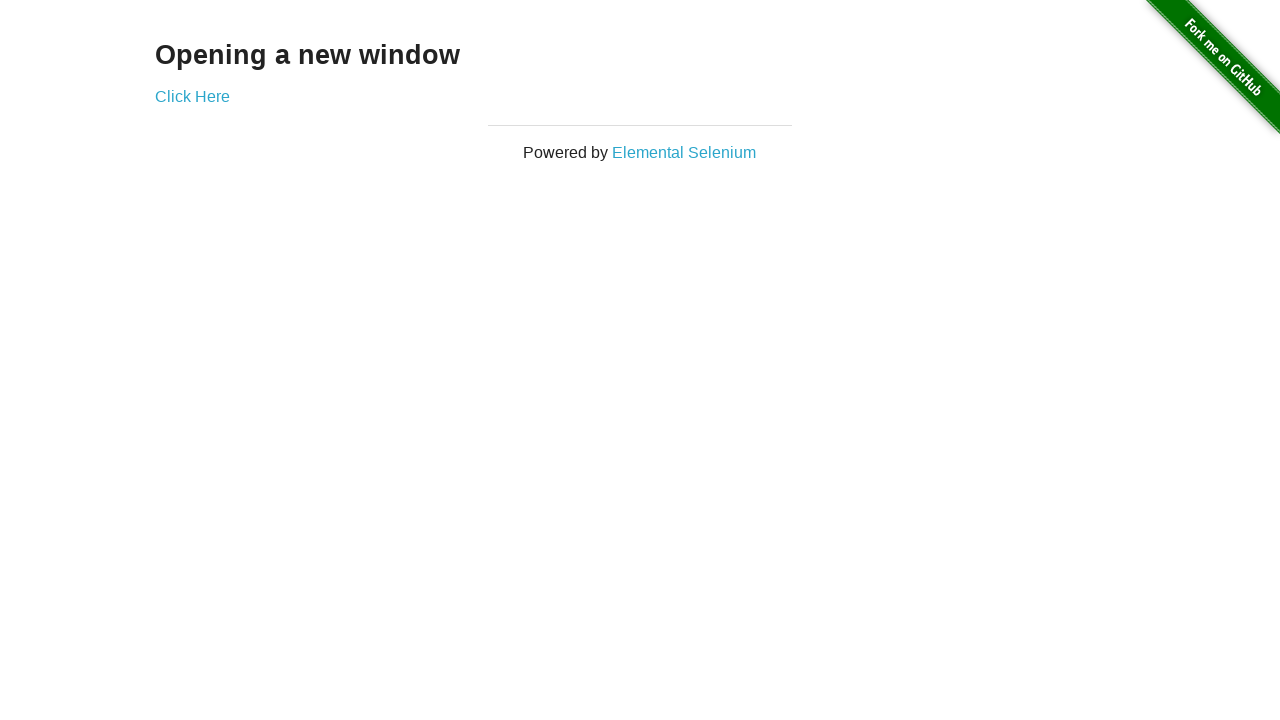

Clicked 'Click Here' link to open new window at (192, 96) on text='Click Here'
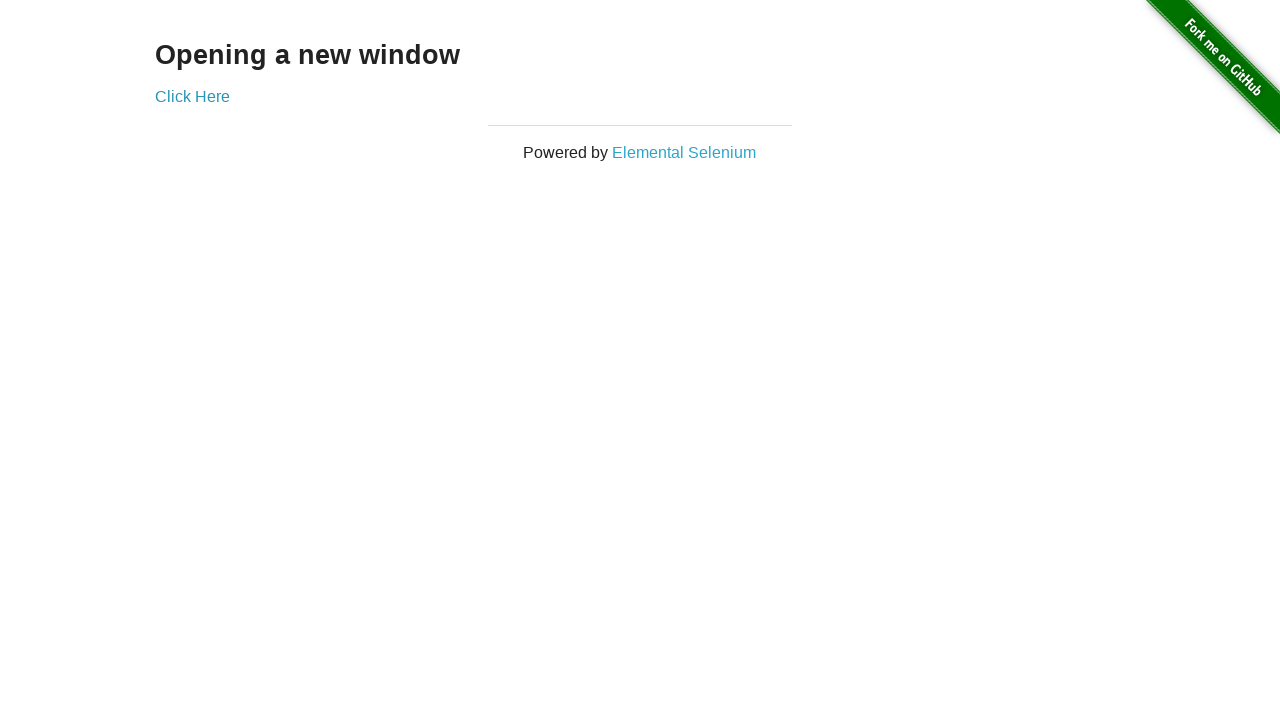

New window popup captured and switched to new page context
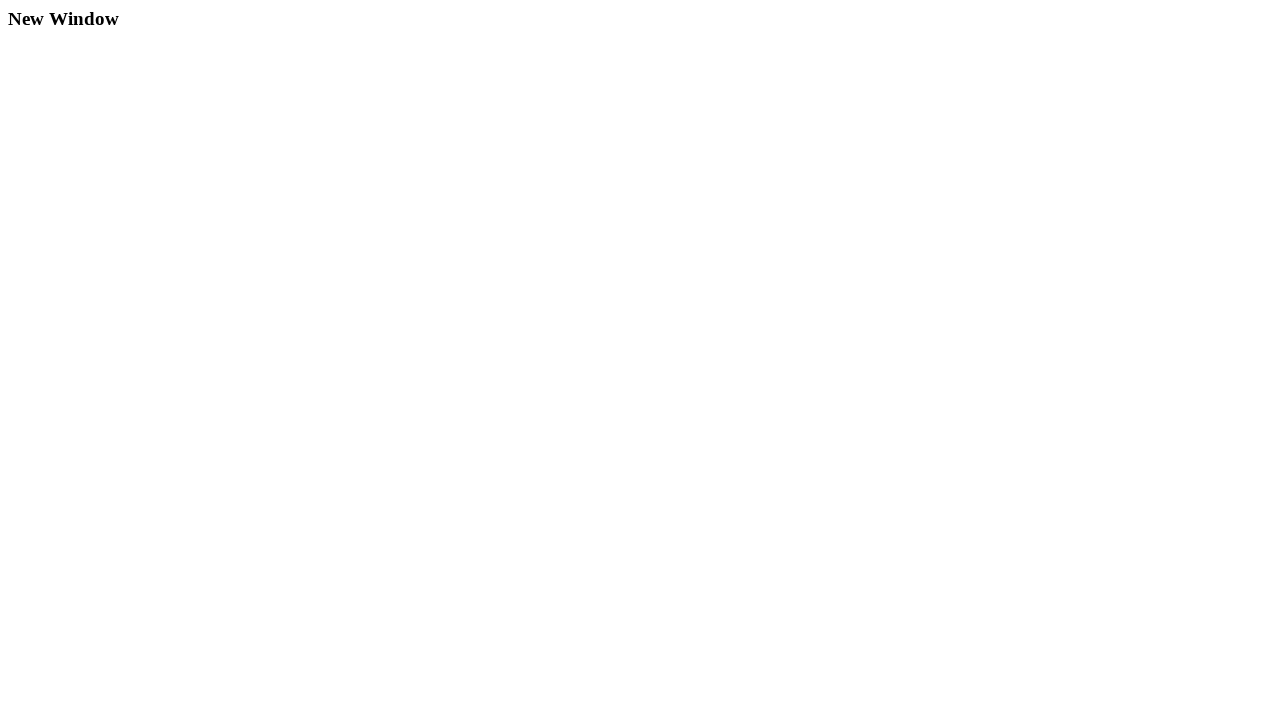

Retrieved heading text from new window: 'New Window'
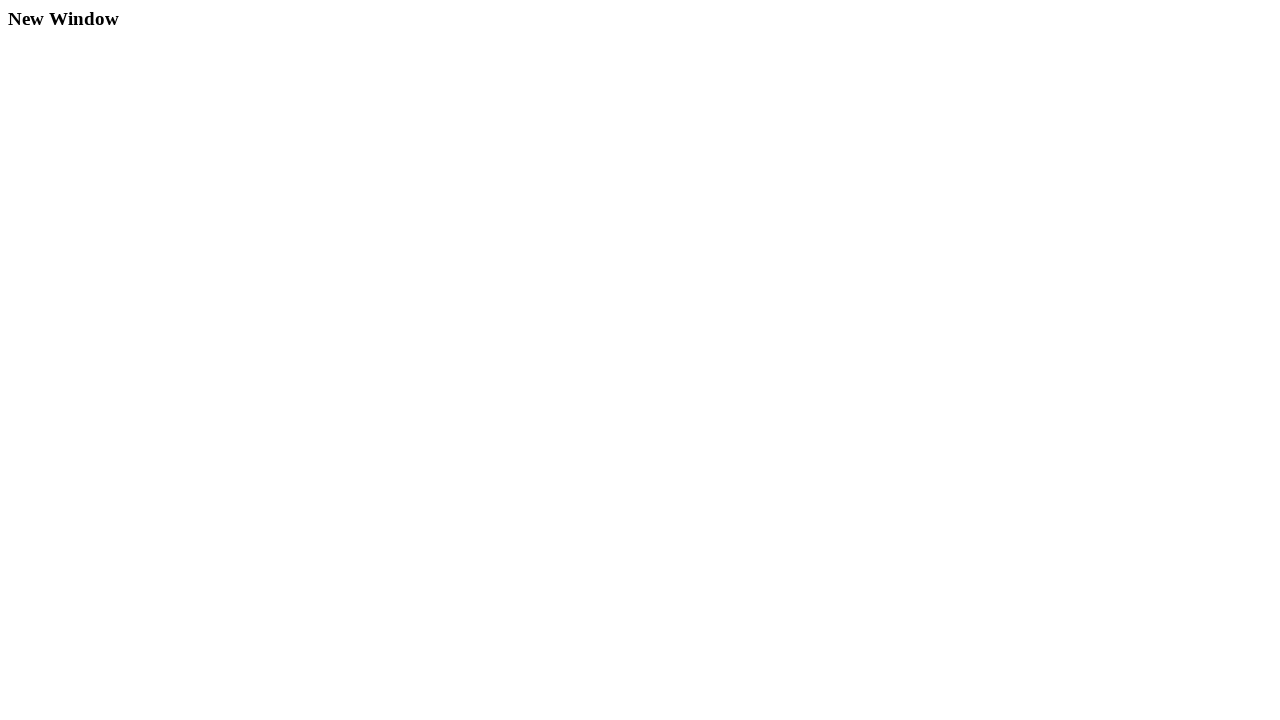

Verified new window heading matches expected text 'New Window'
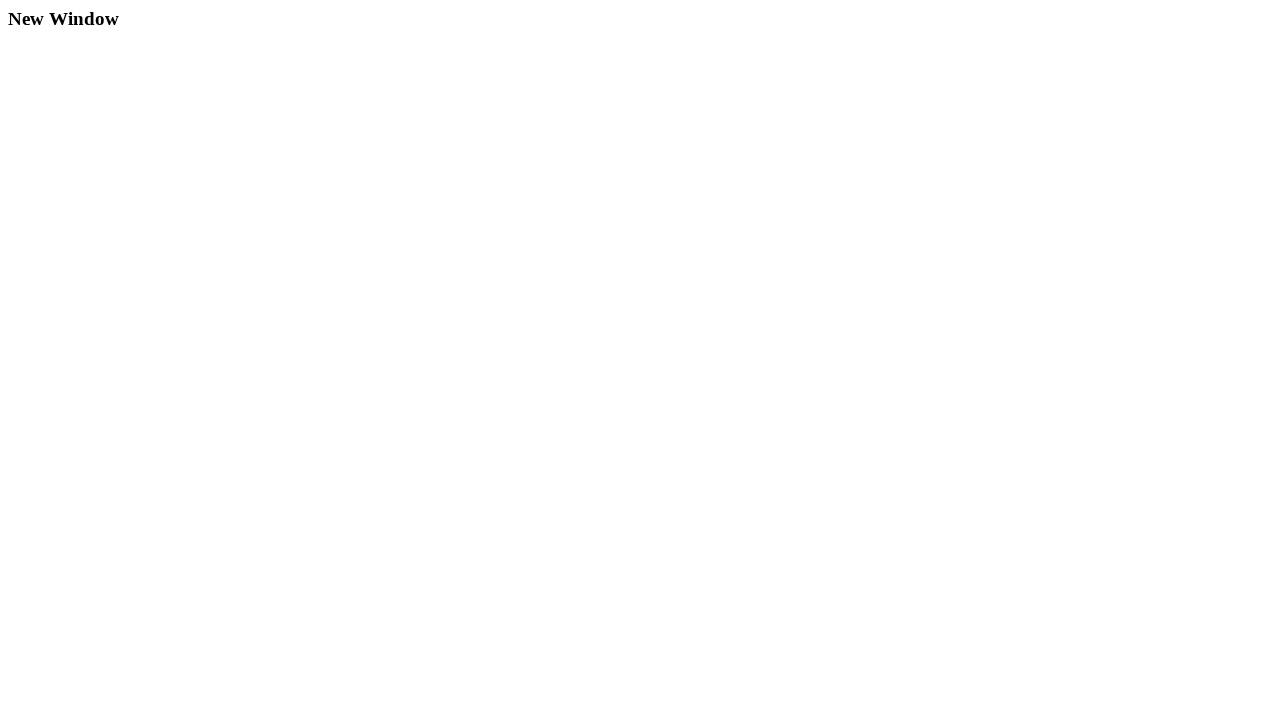

Closed the new window popup
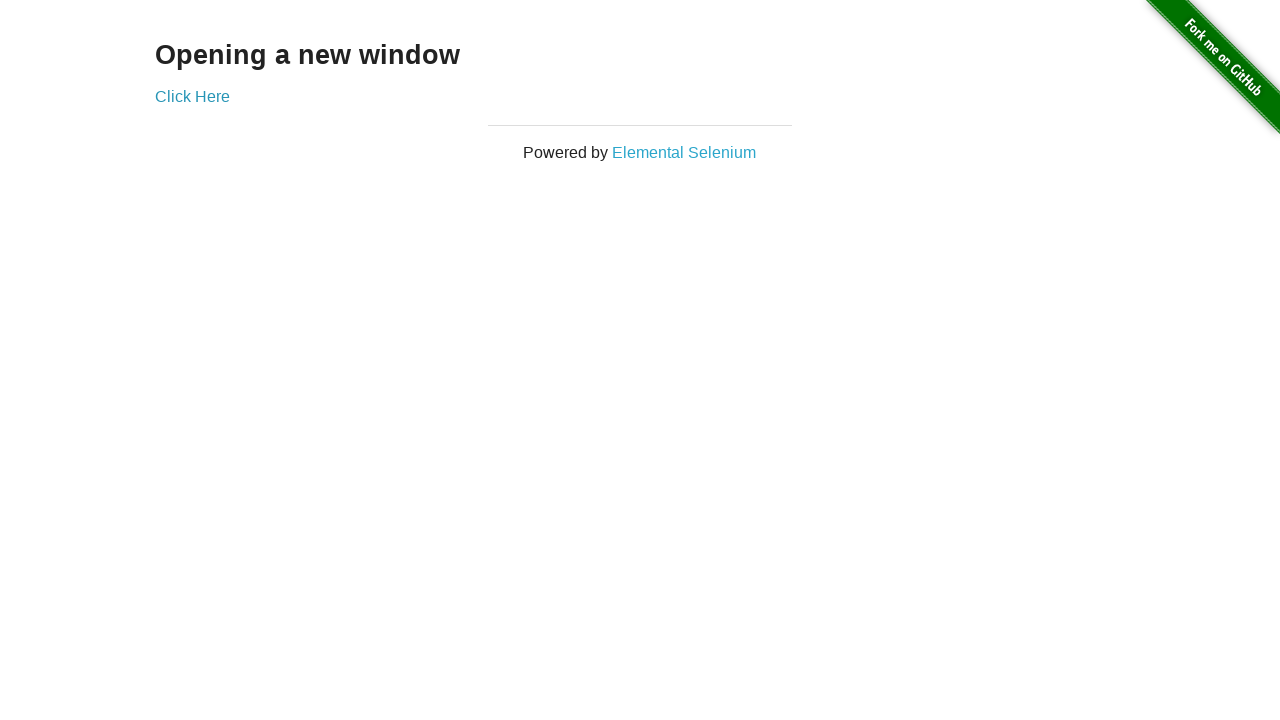

Original page remains active after new window closure
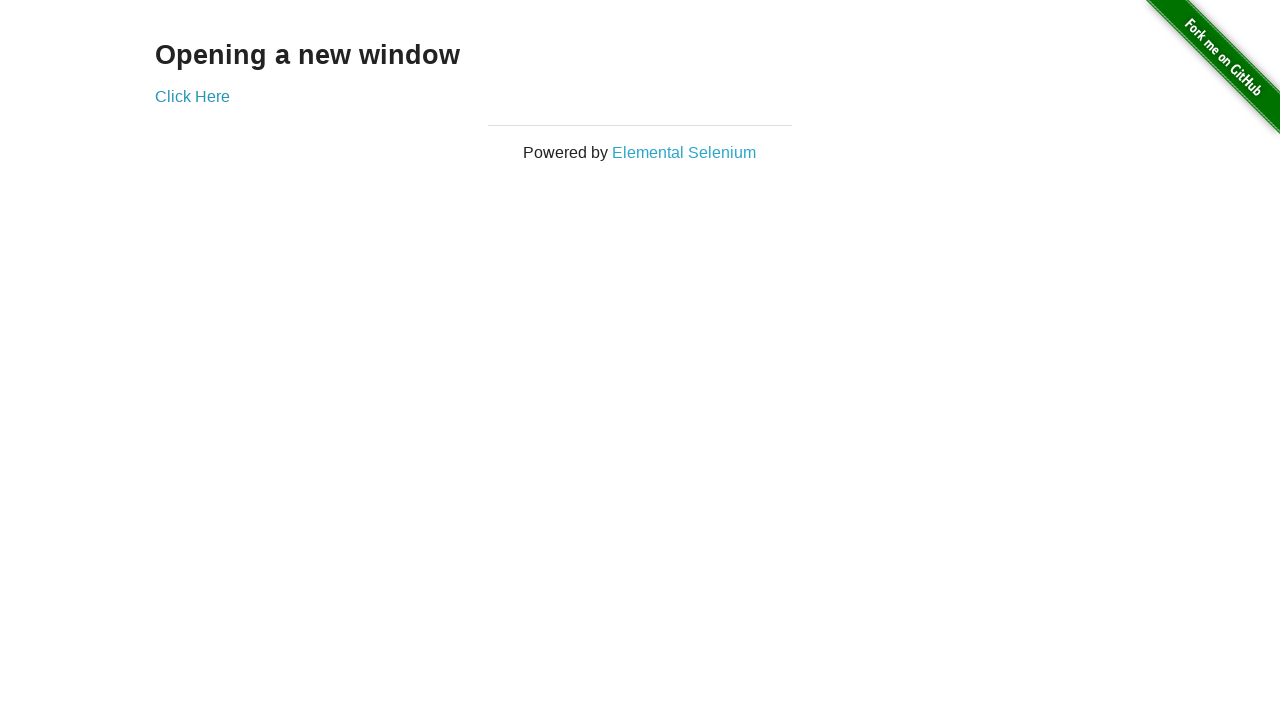

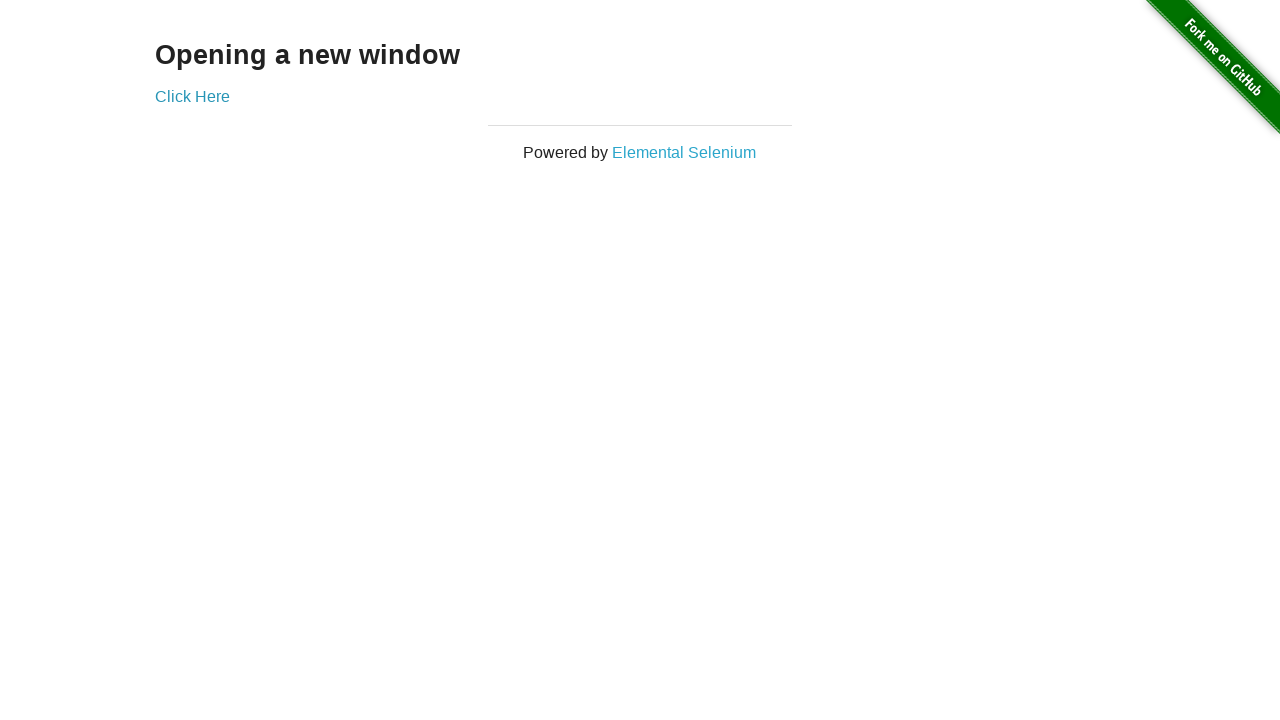